Tests ShopClues product search by searching for a product and clicking the first search result

Starting URL: https://www.shopclues.com/wholesale.html

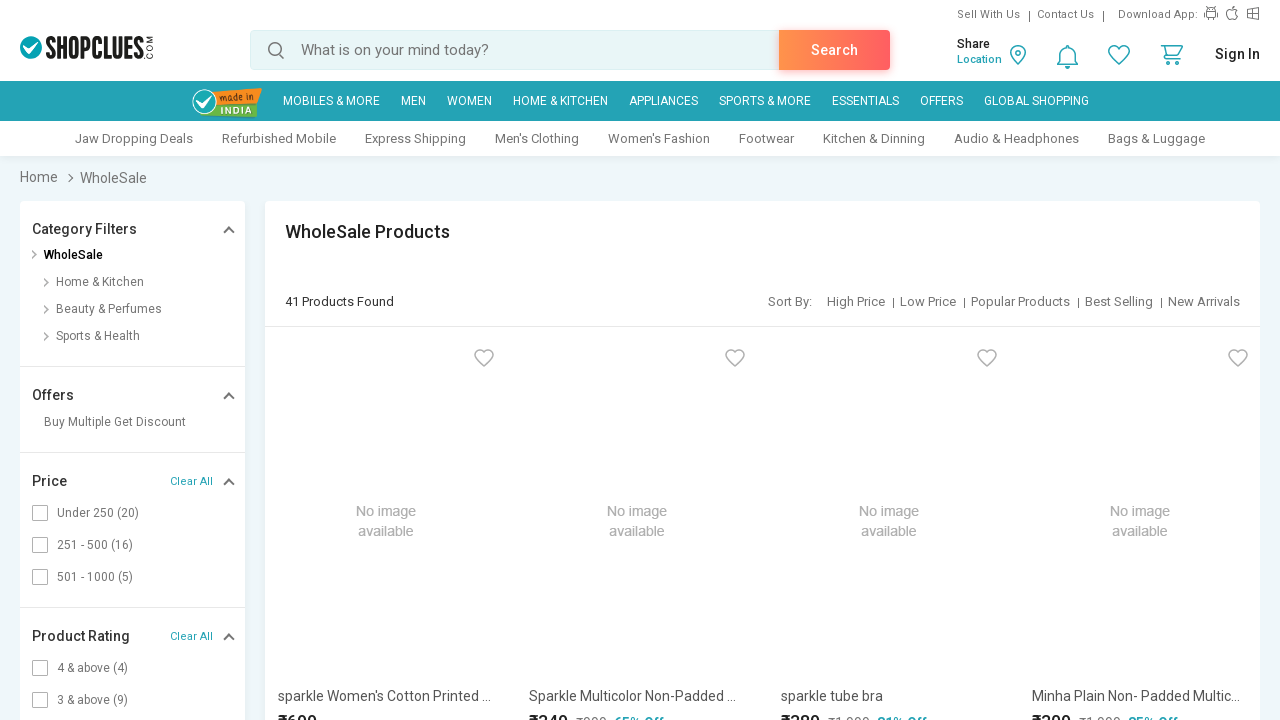

Filled search box with 'watches' on #autocomplete
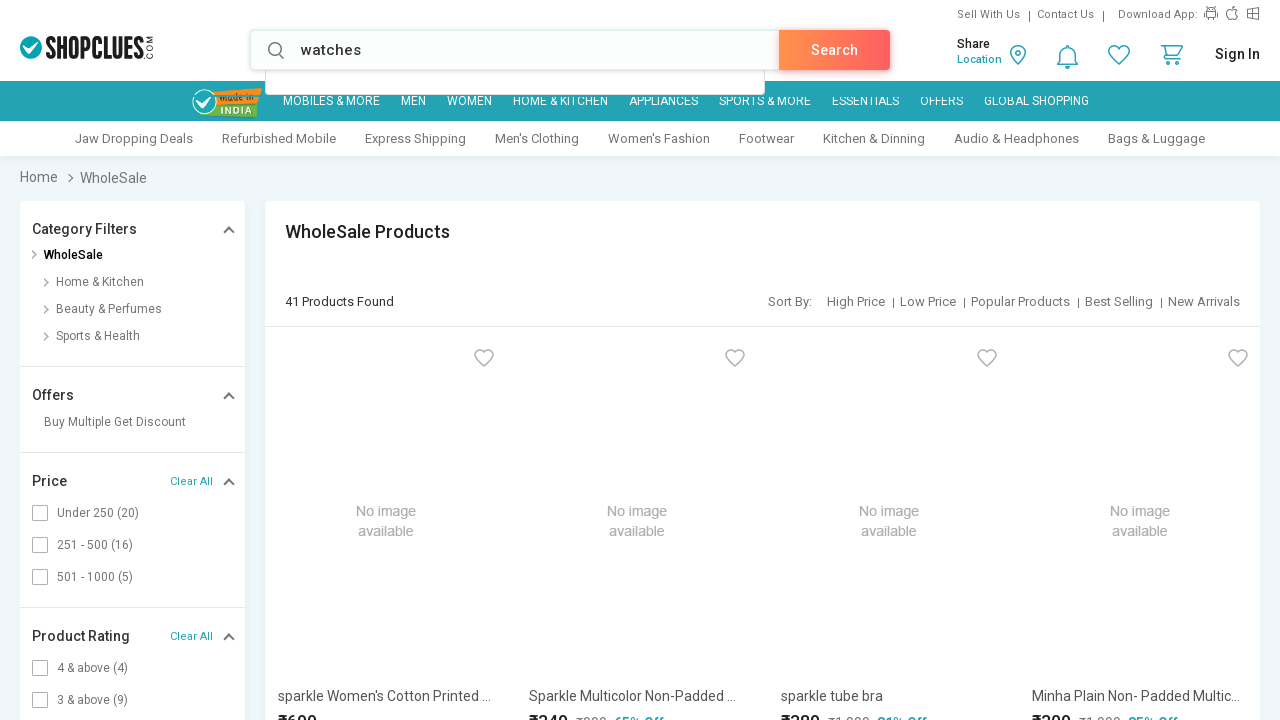

Pressed Enter to submit search query on #autocomplete
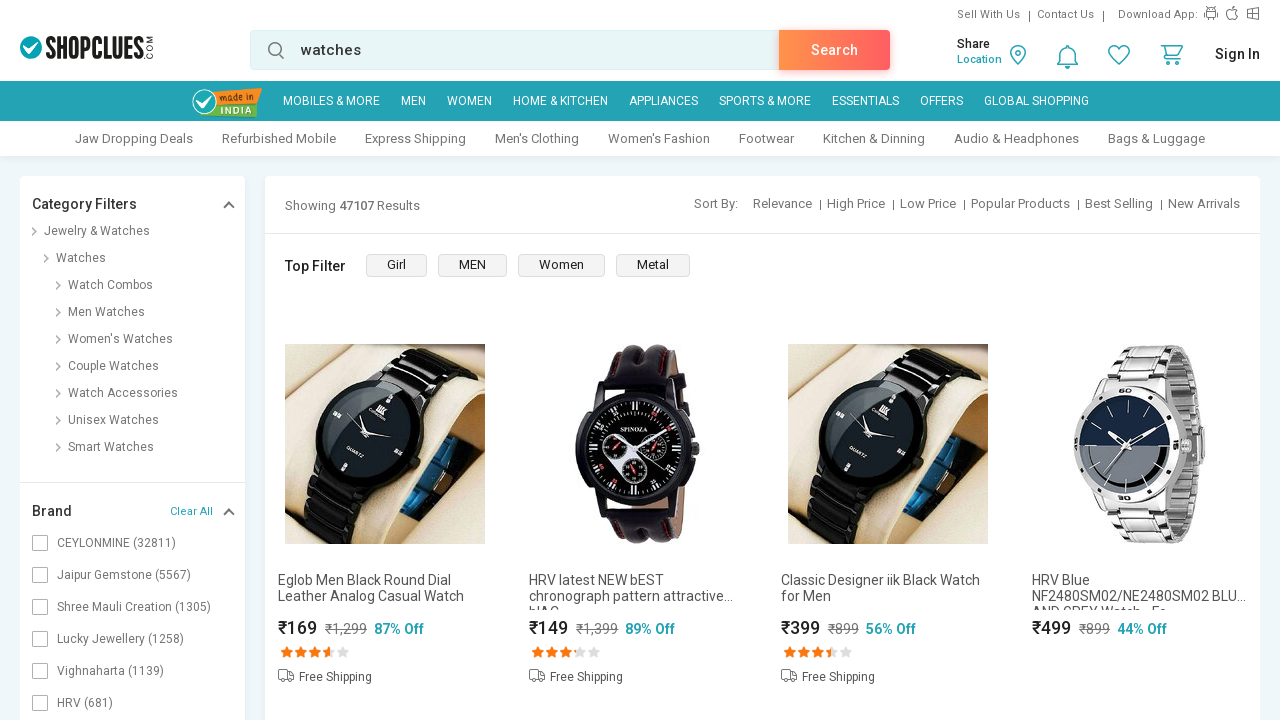

Search results loaded successfully
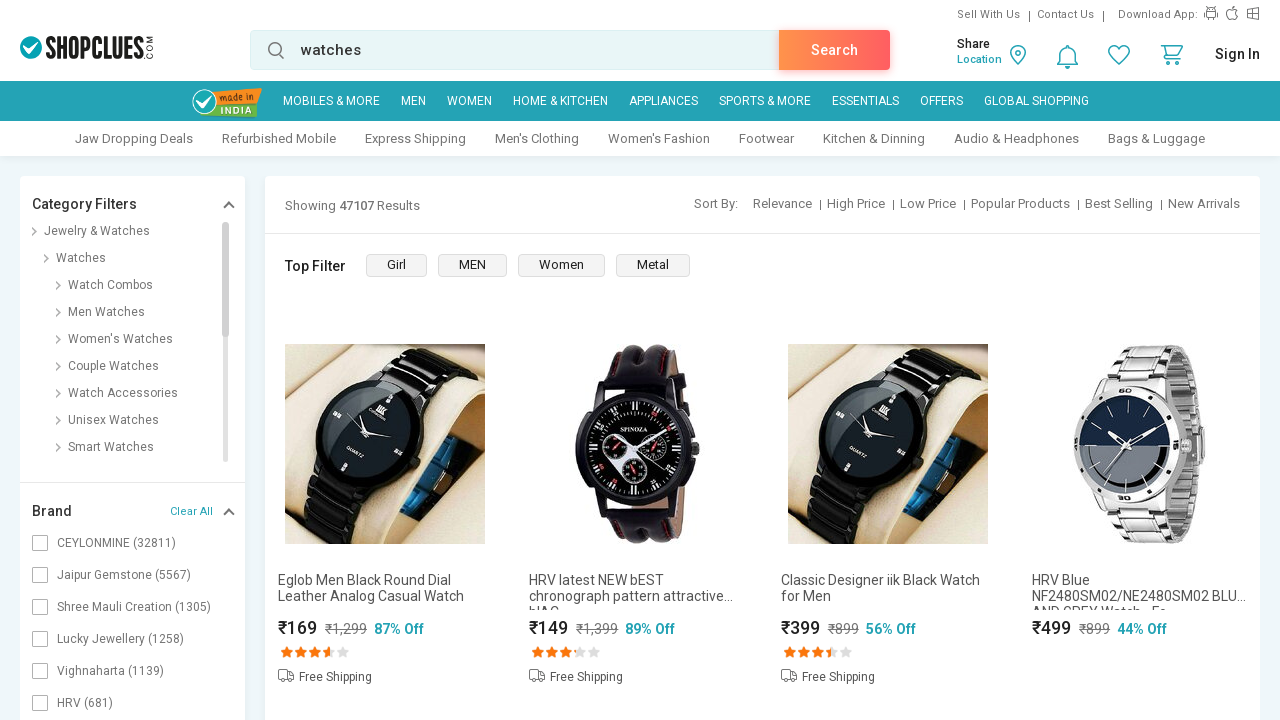

Clicked the first search result product at (782, 204) on (//div[contains(@class, 'column')])[1]//a
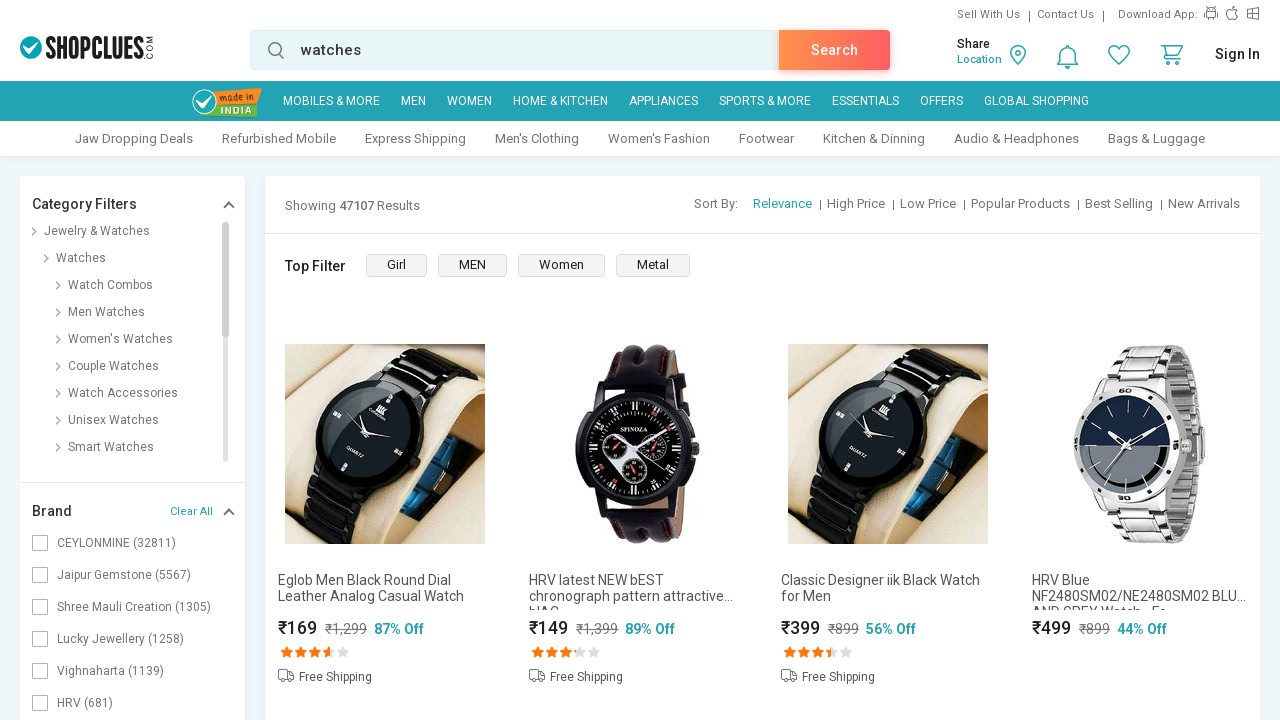

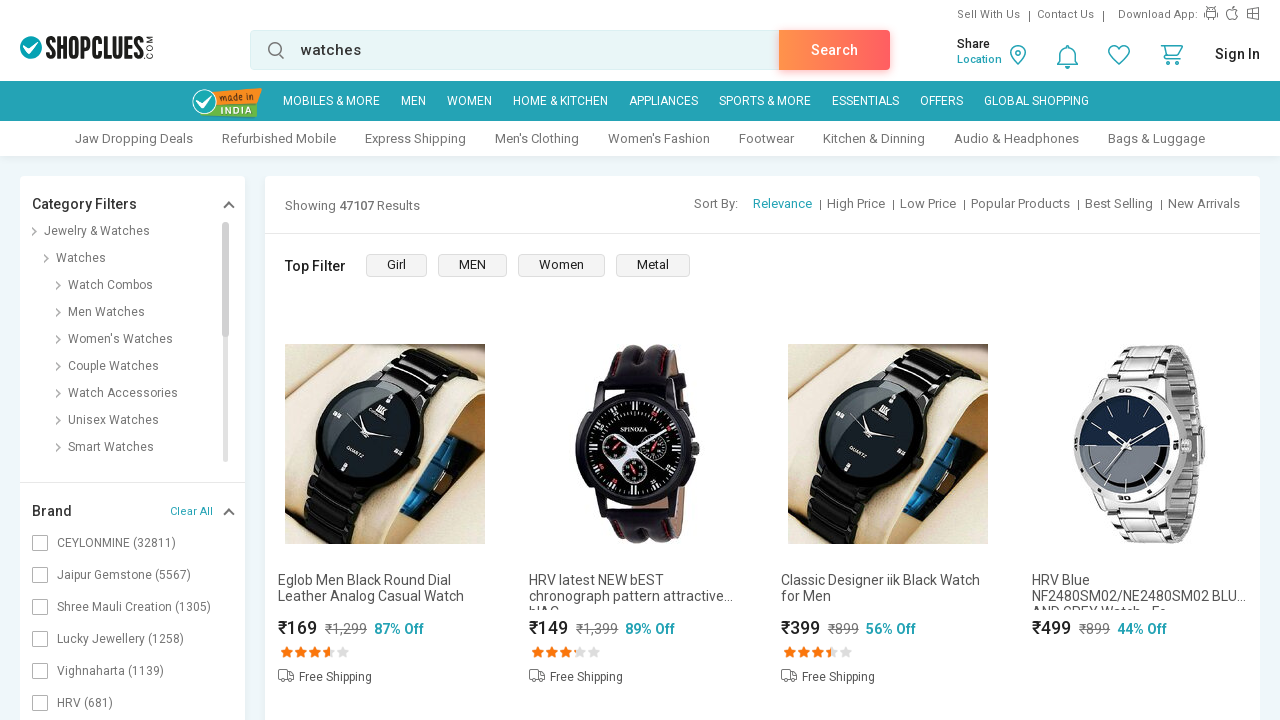